Verifies a button exists and clicks it

Starting URL: https://artoftesting.com/samplesiteforselenium

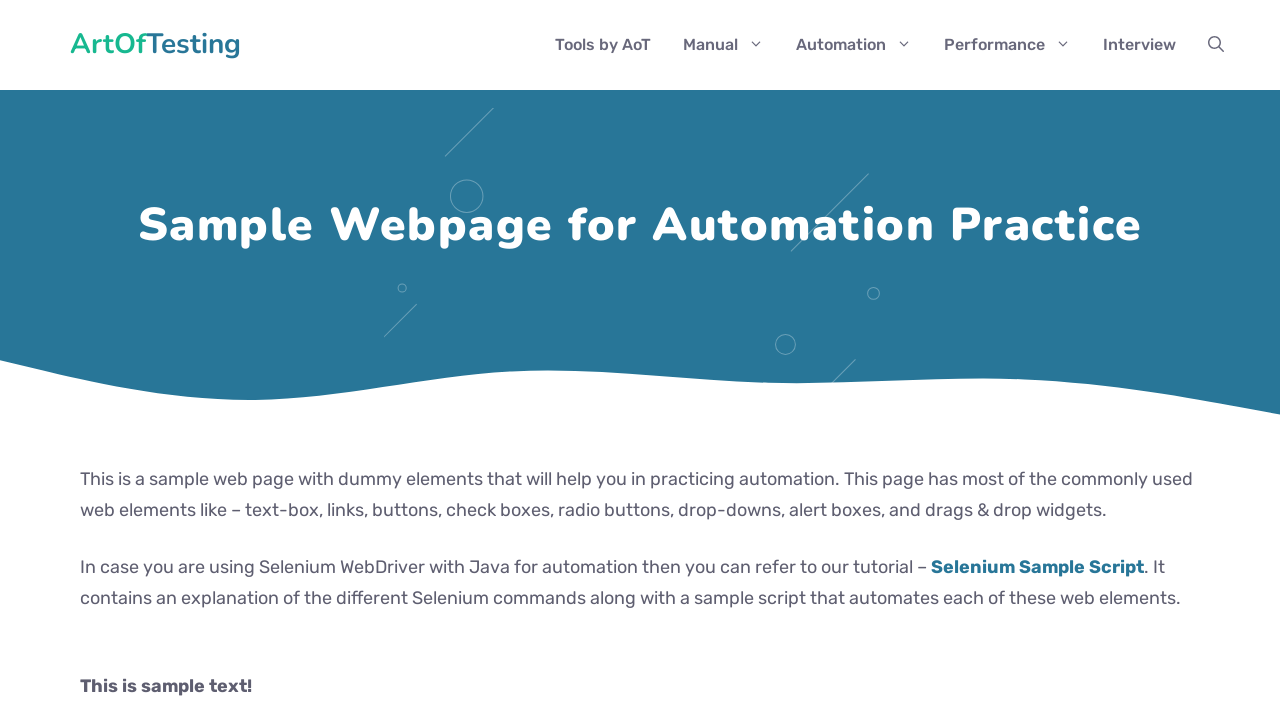

Clicked the button with ID 'idOfButton' at (202, 360) on #idOfButton
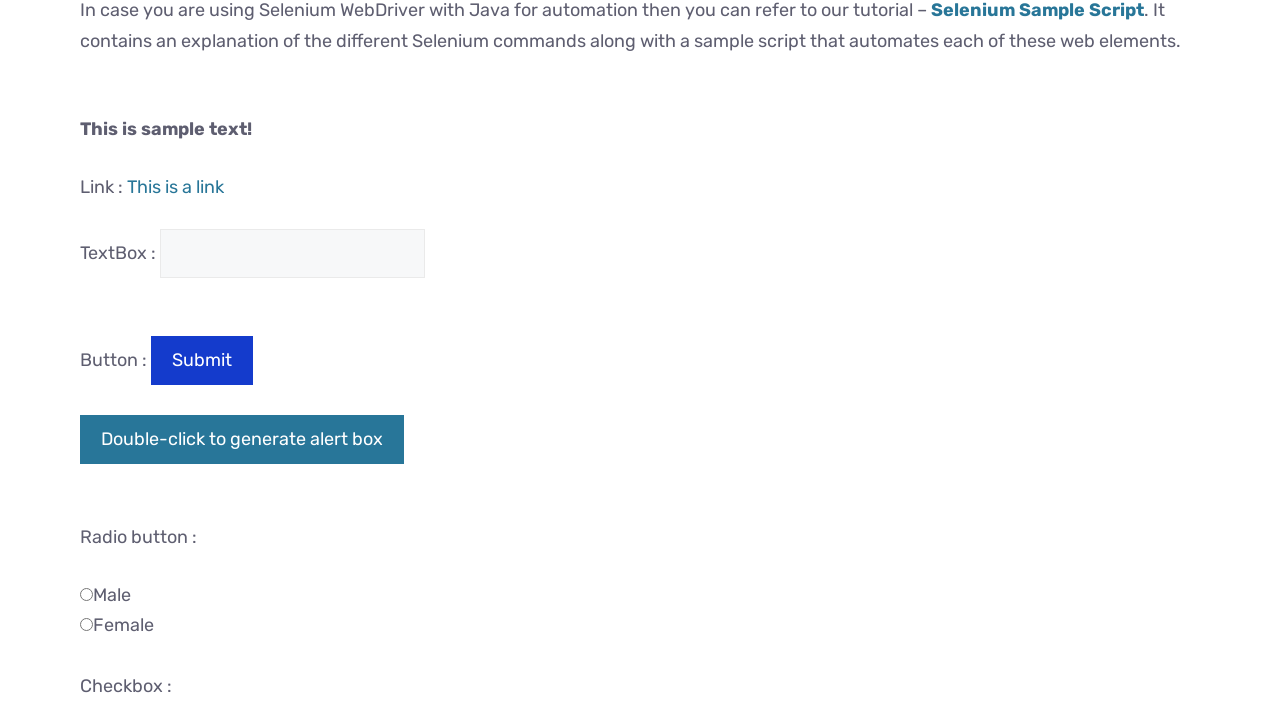

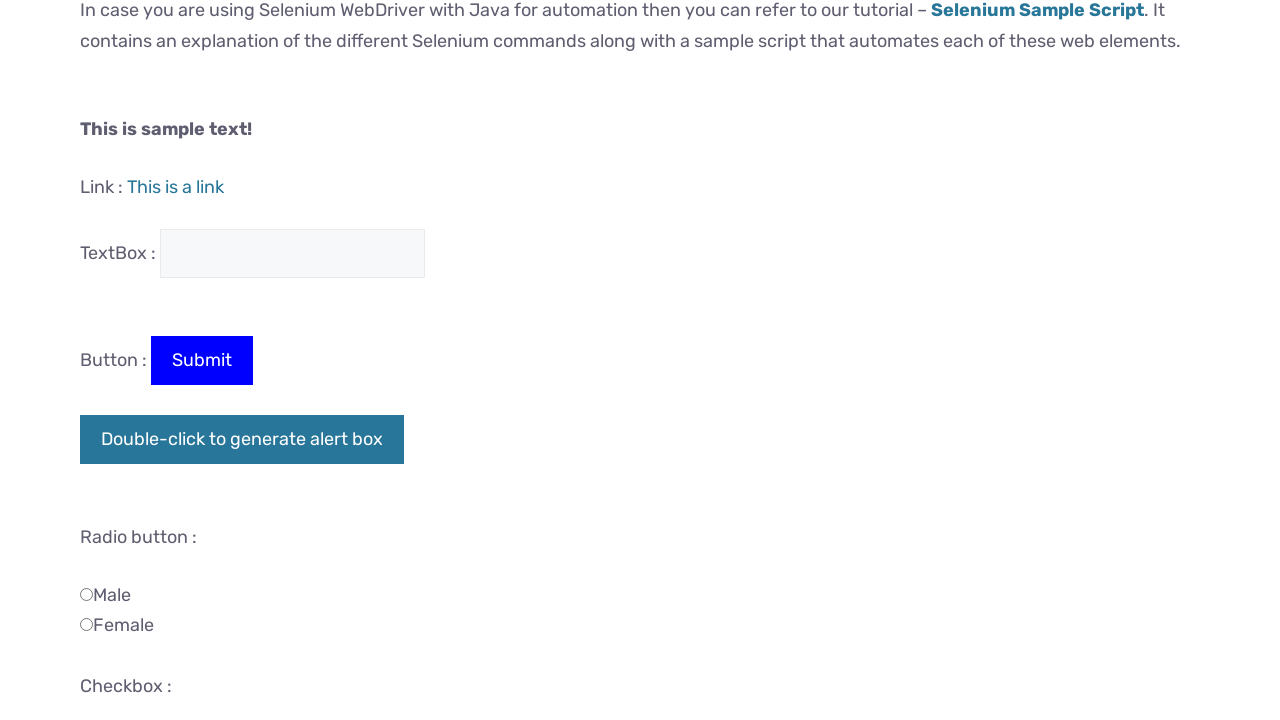